Navigates to the Demoblaze demo e-commerce website homepage with slow test mode enabled (extended timeout).

Starting URL: https://www.demoblaze.com/index.html

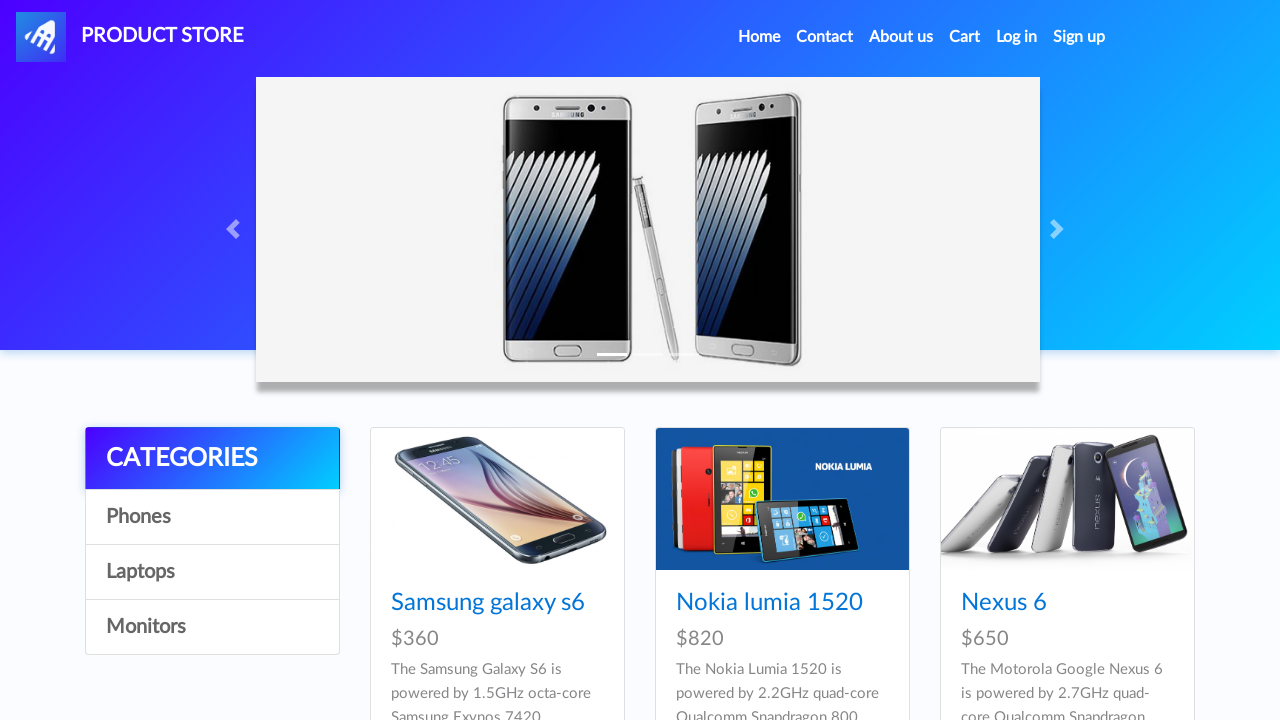

Page DOM content fully loaded
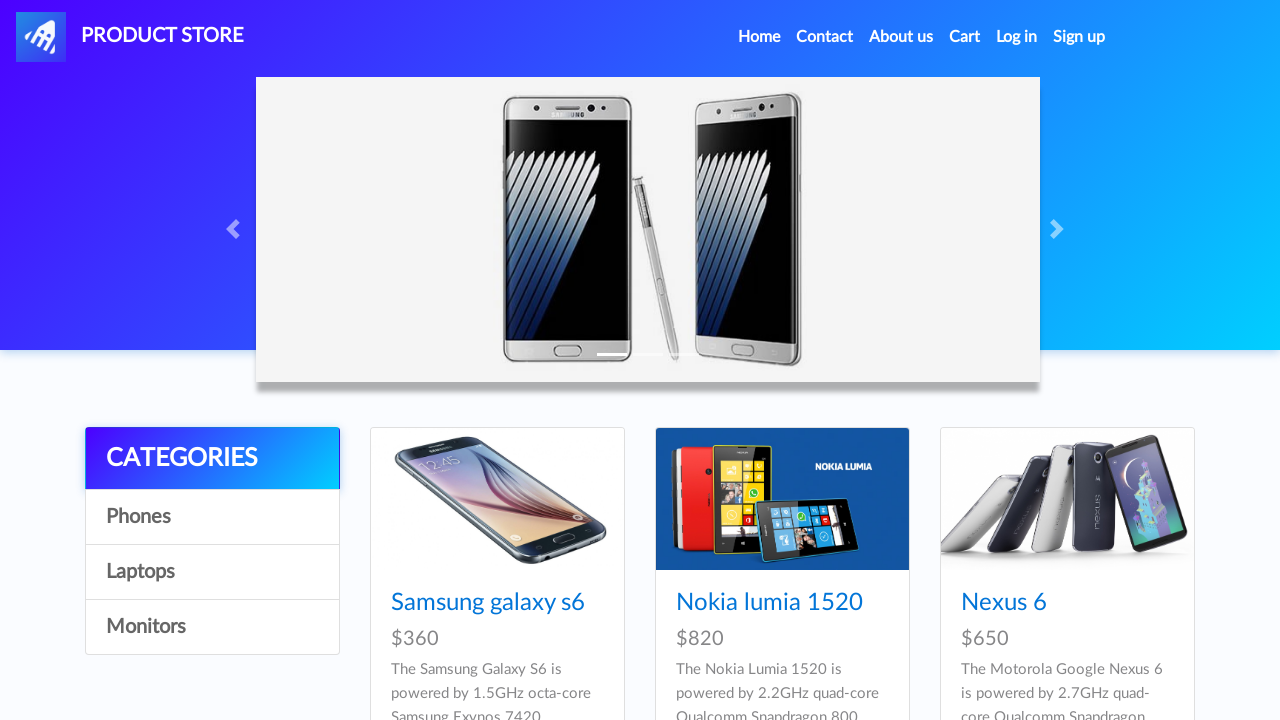

Product cards are visible on Demoblaze homepage
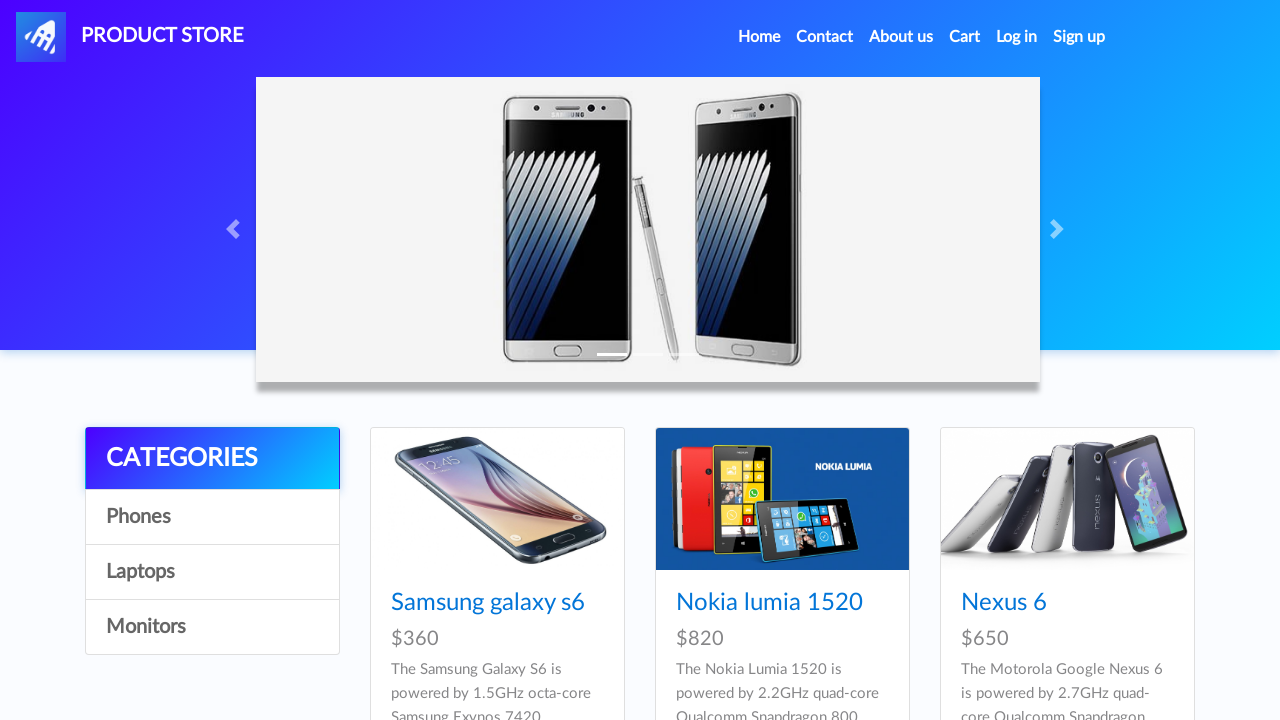

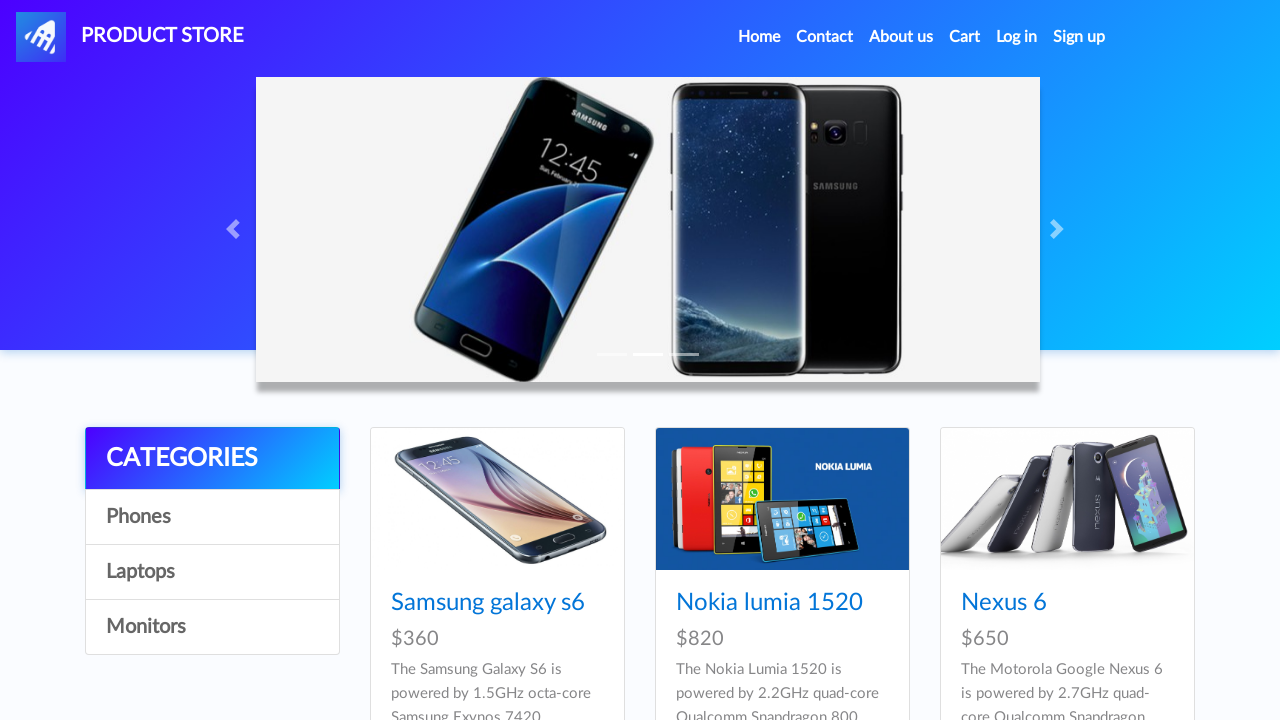